Tests keyboard actions by filling a form with name, email, and address fields, then using keyboard shortcuts to copy the current address and paste it into the permanent address field

Starting URL: https://demoqa.com/text-box

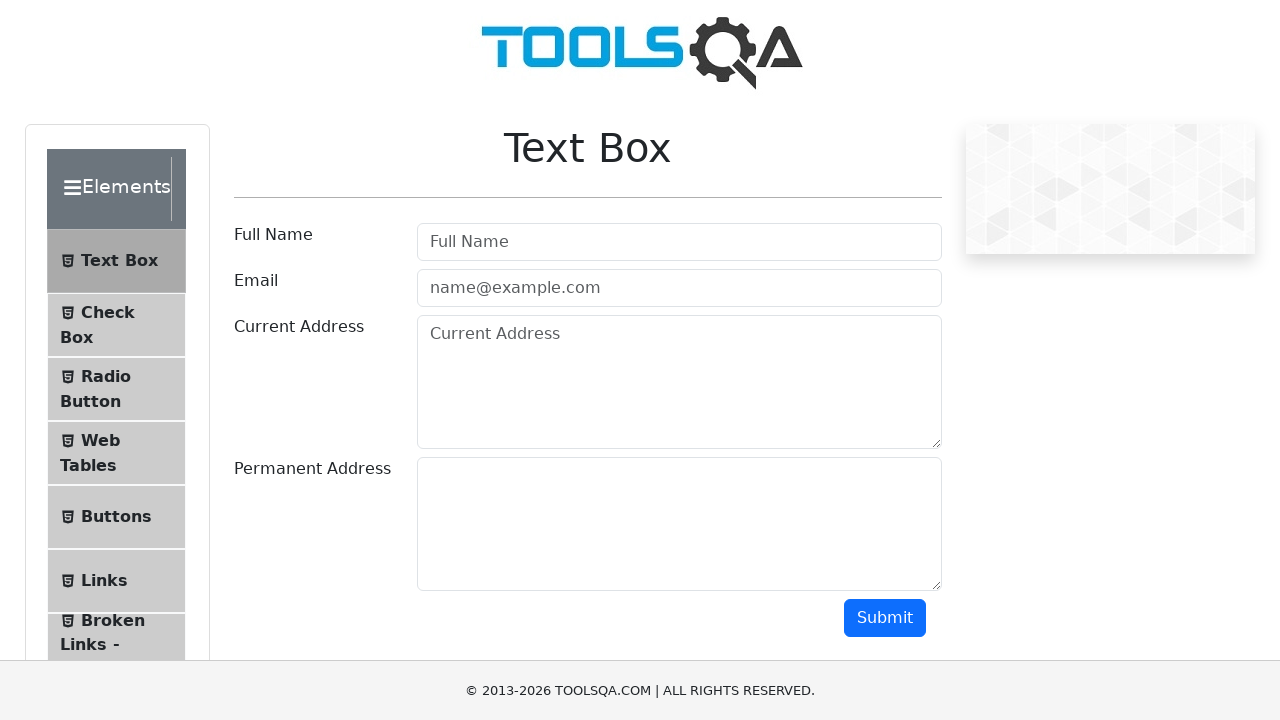

Filled full name field with 'Mr.Peter Haynes' on #userName
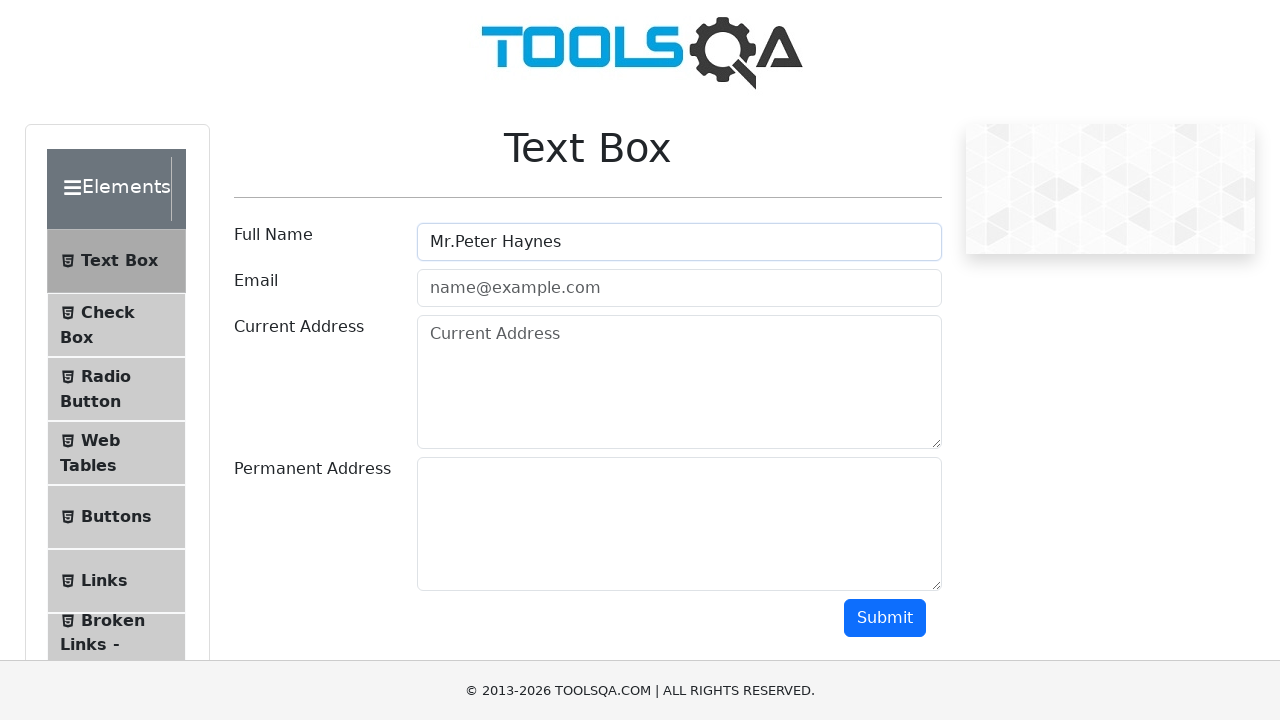

Filled email field with 'PeterHaynes@toolsqa.com' on #userEmail
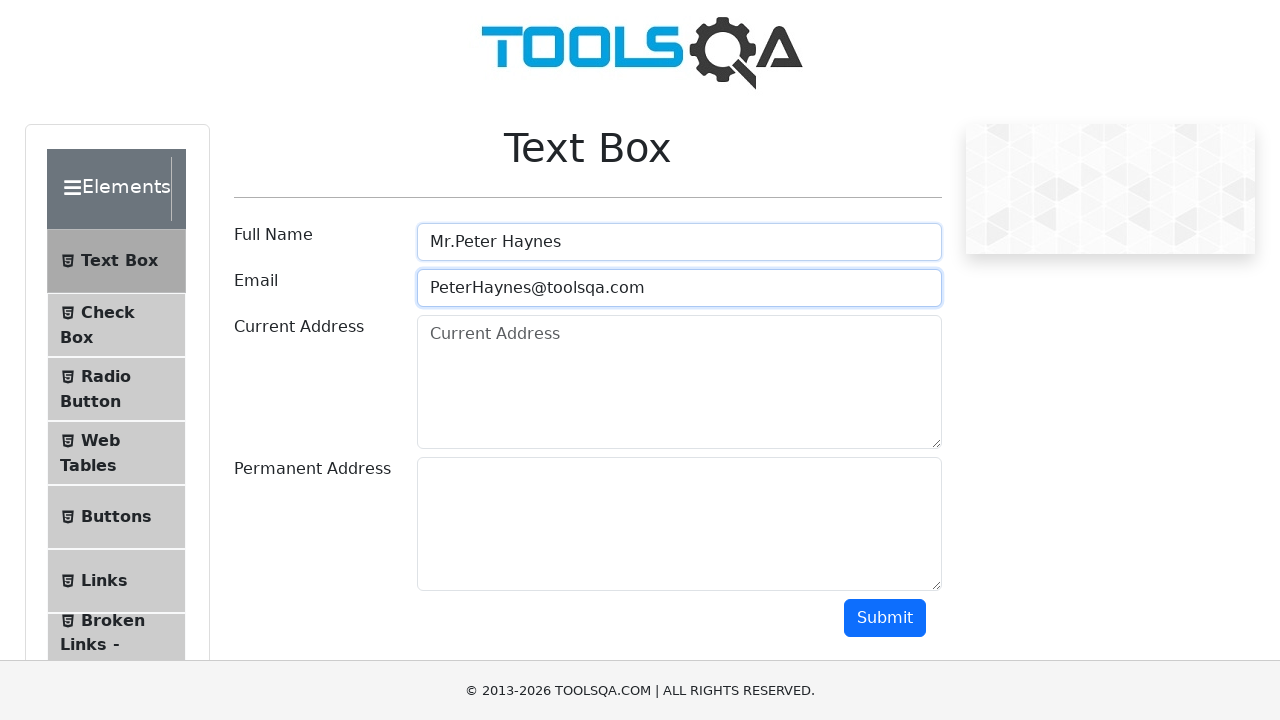

Filled current address field with '43 School Lane London EC71 9GO' on #currentAddress
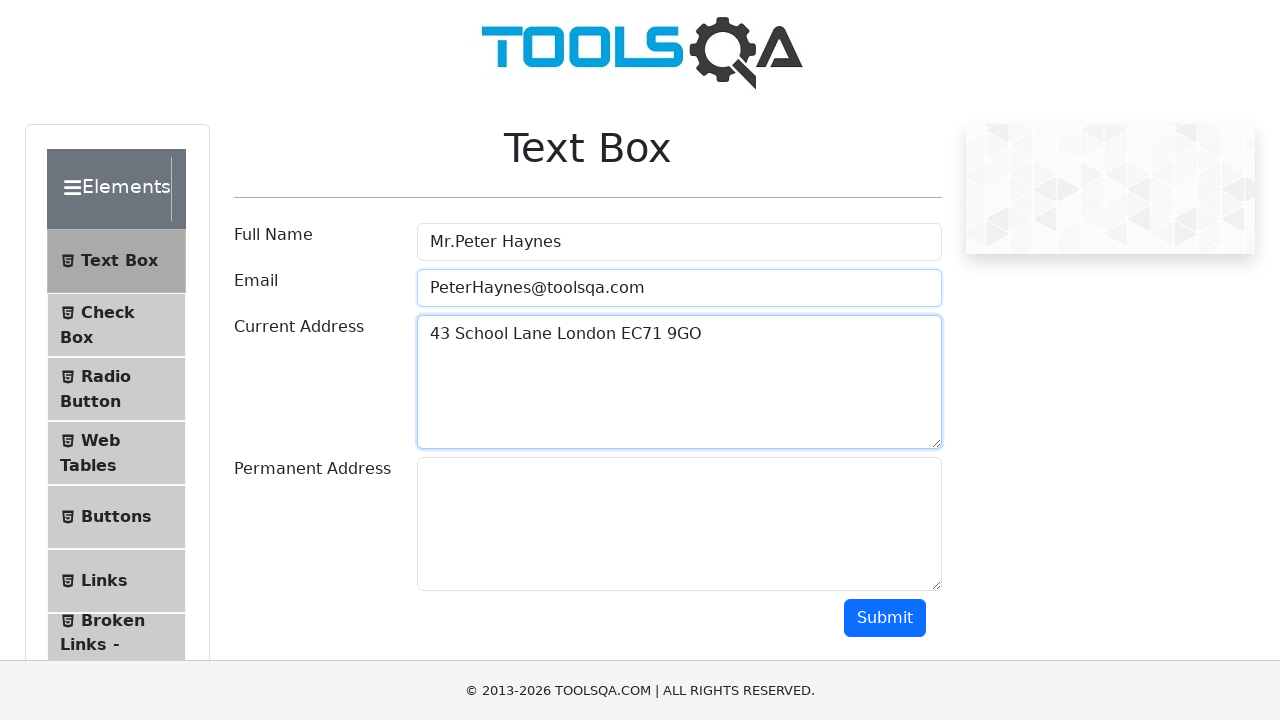

Clicked on current address field to focus it at (679, 382) on #currentAddress
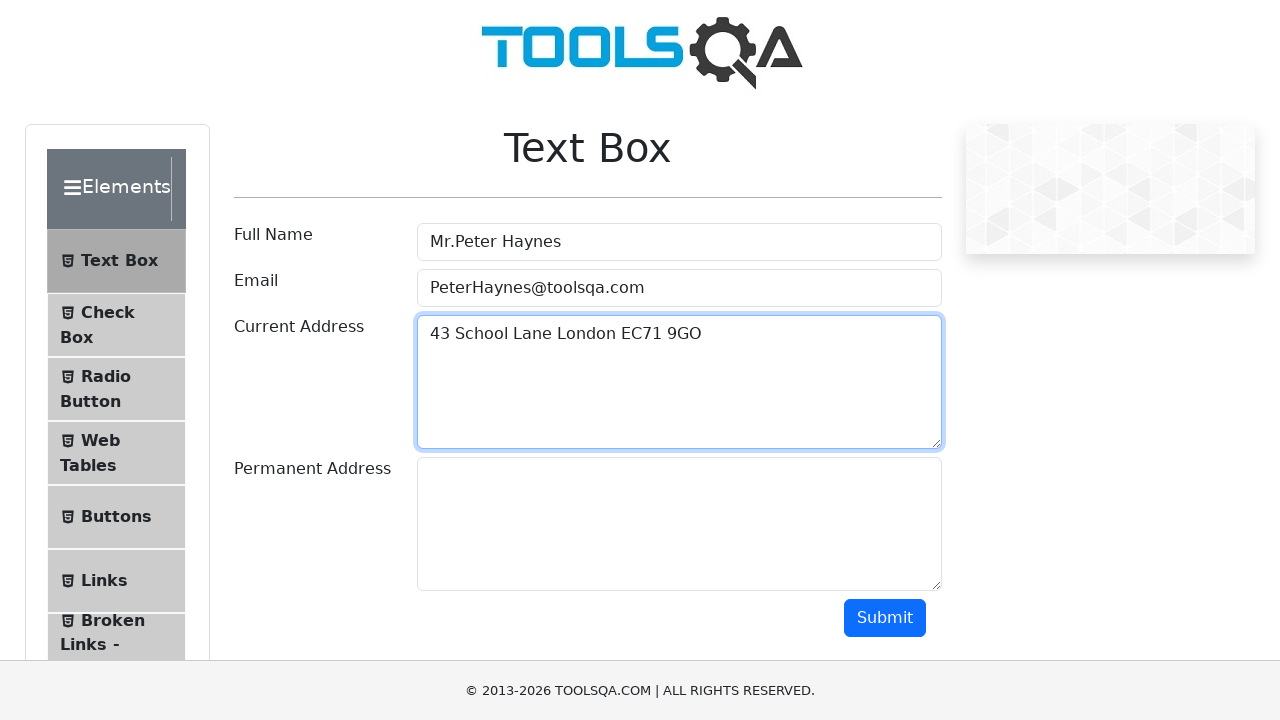

Selected all text in current address field using Ctrl+A
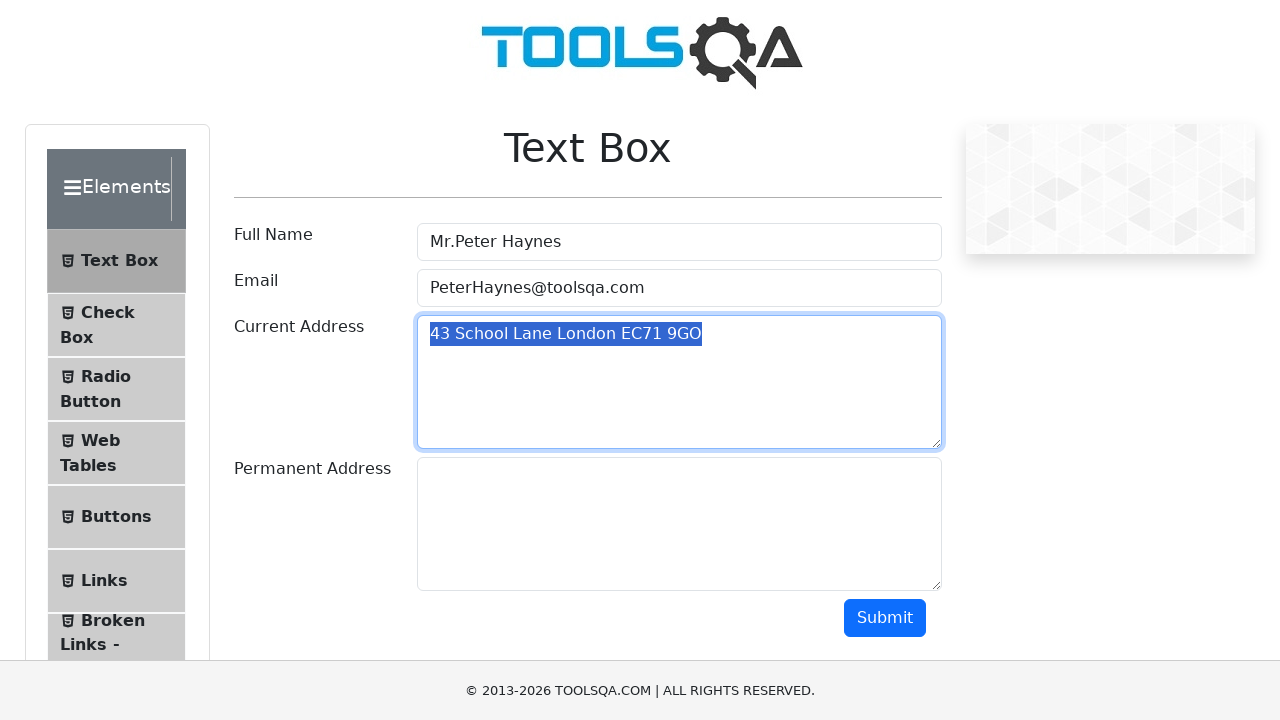

Copied selected text from current address field using Ctrl+C
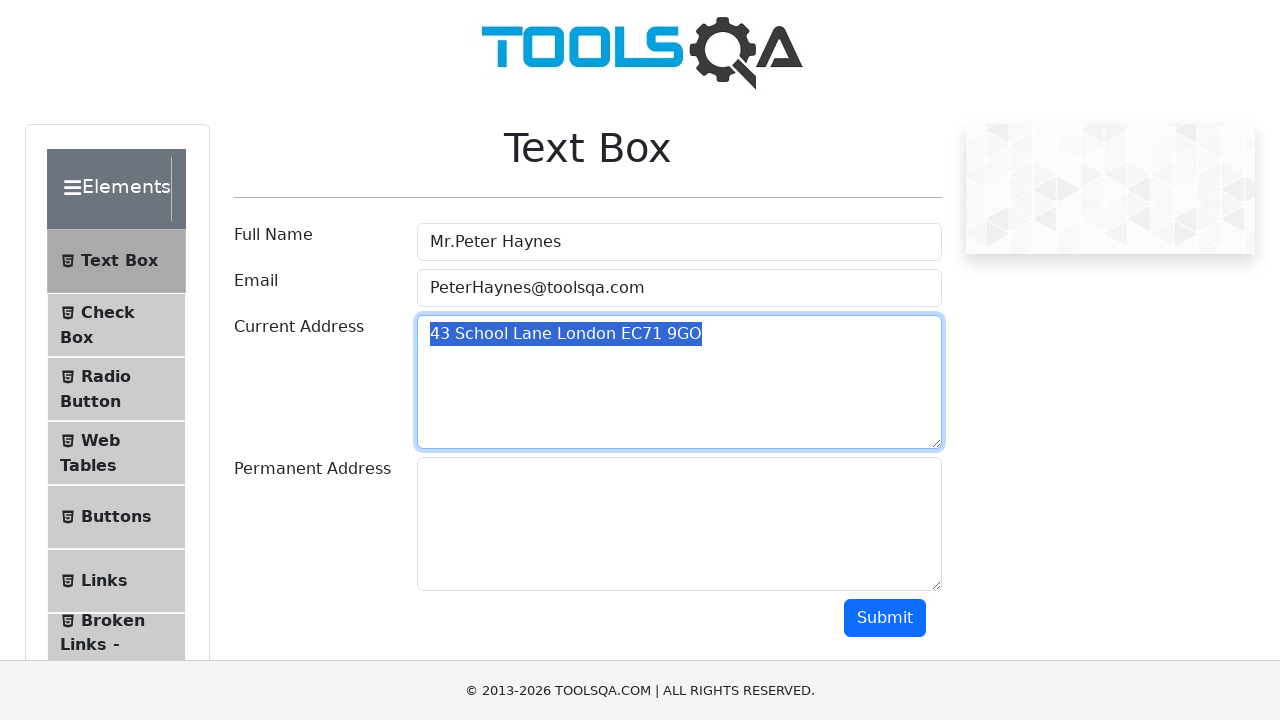

Pressed Tab to navigate to permanent address field
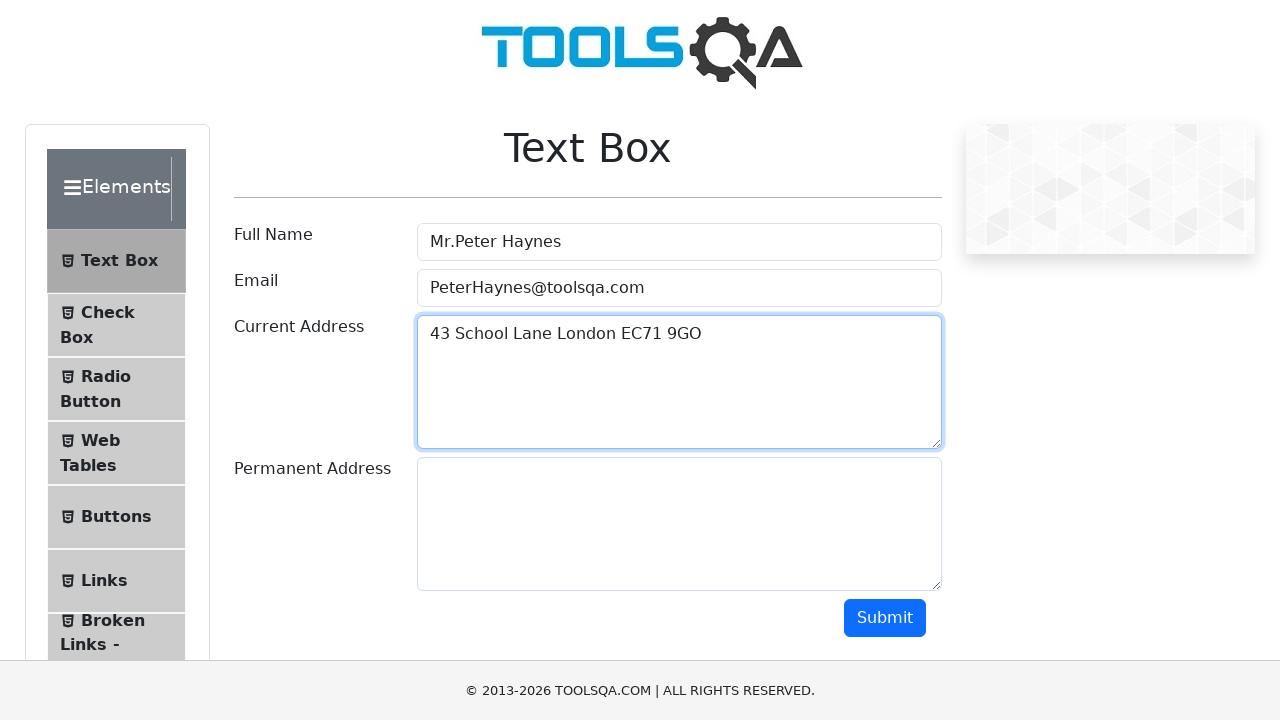

Cleared permanent address field on #permanentAddress
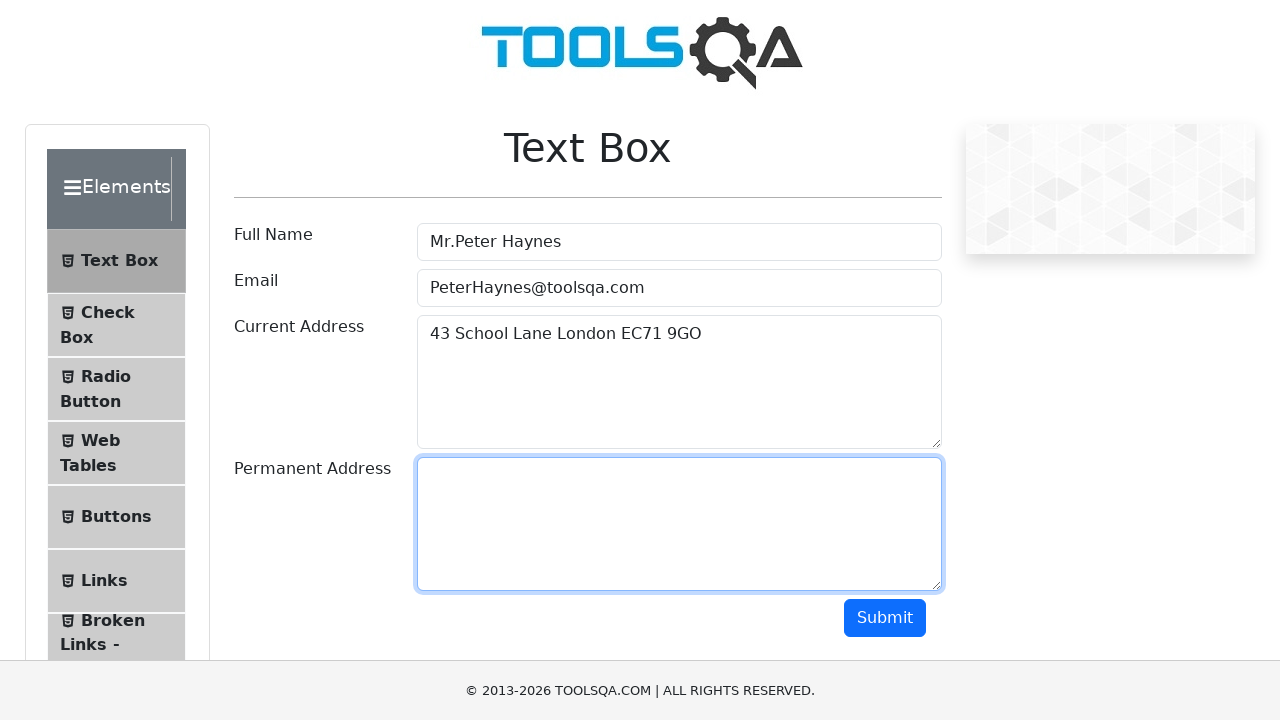

Clicked on permanent address field to ensure focus at (679, 524) on #permanentAddress
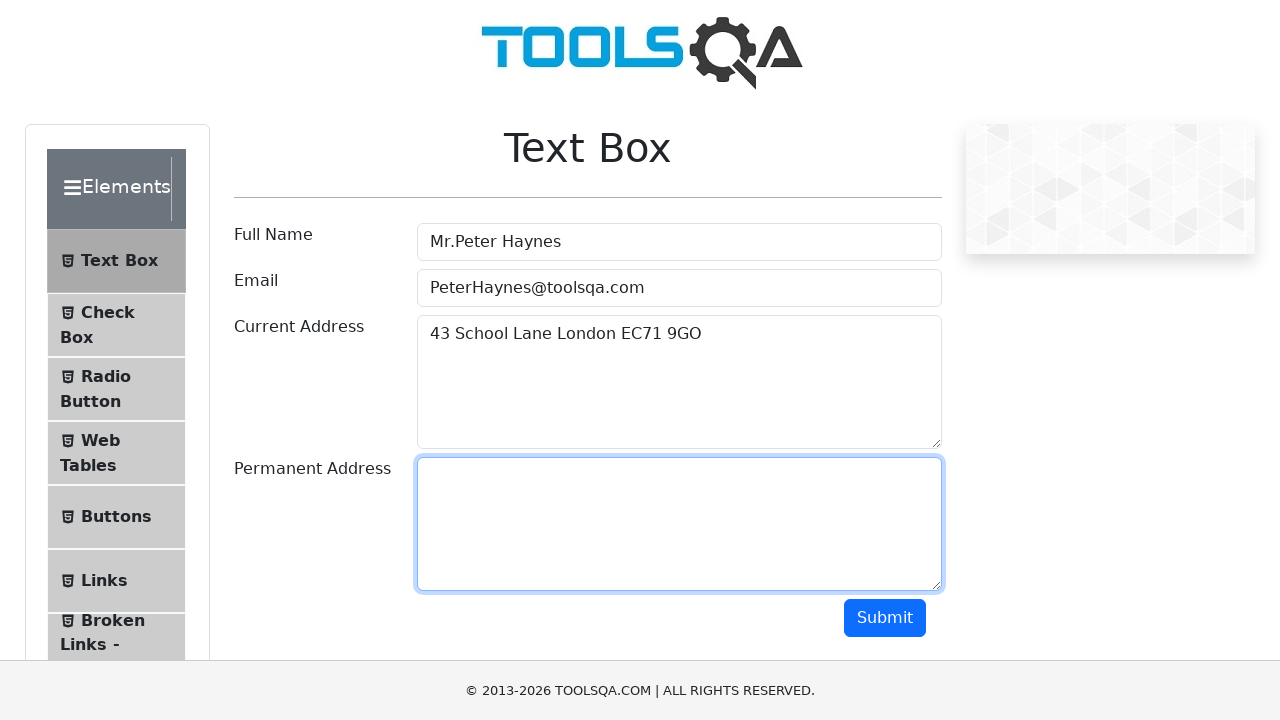

Pasted copied address into permanent address field using Ctrl+V
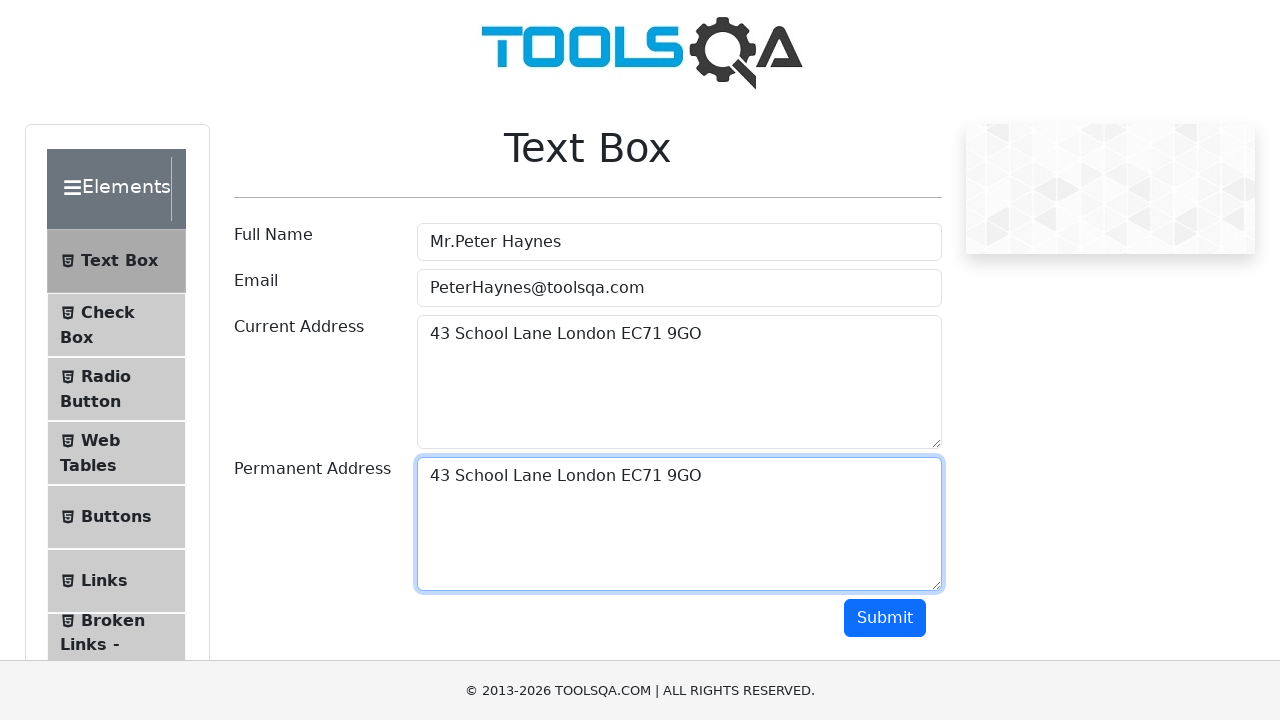

Waited 500ms for paste operation to complete
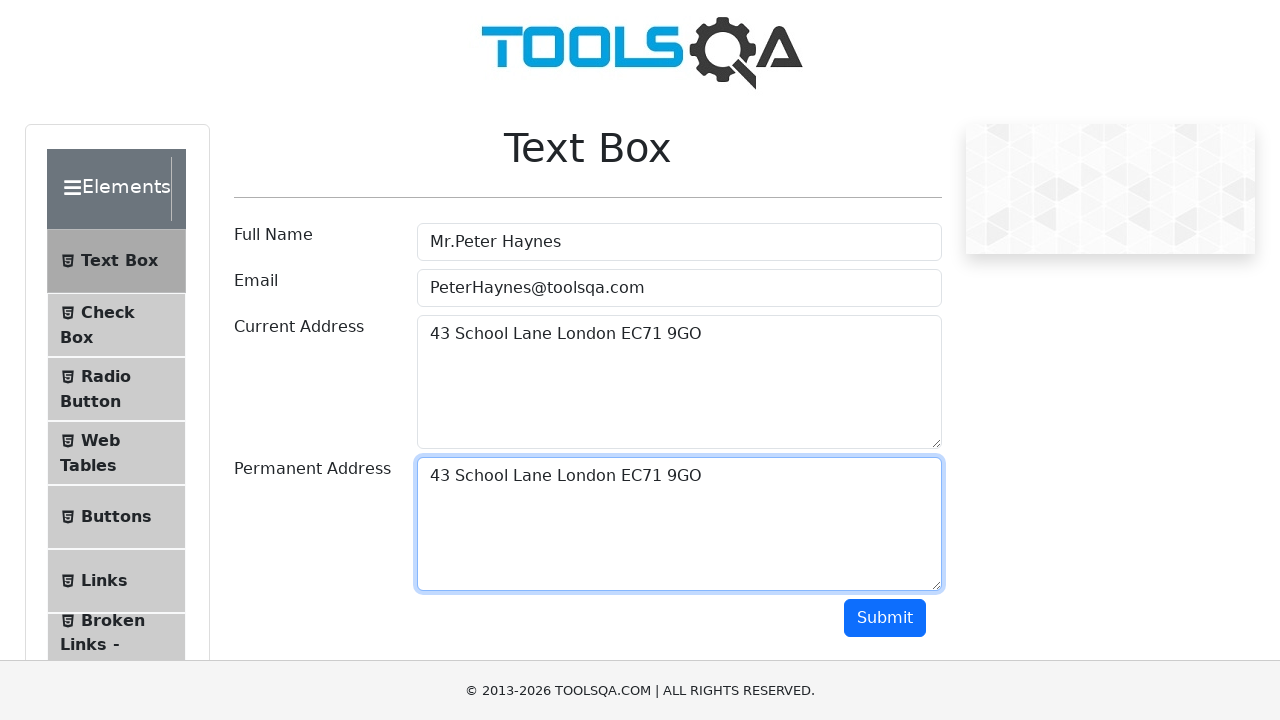

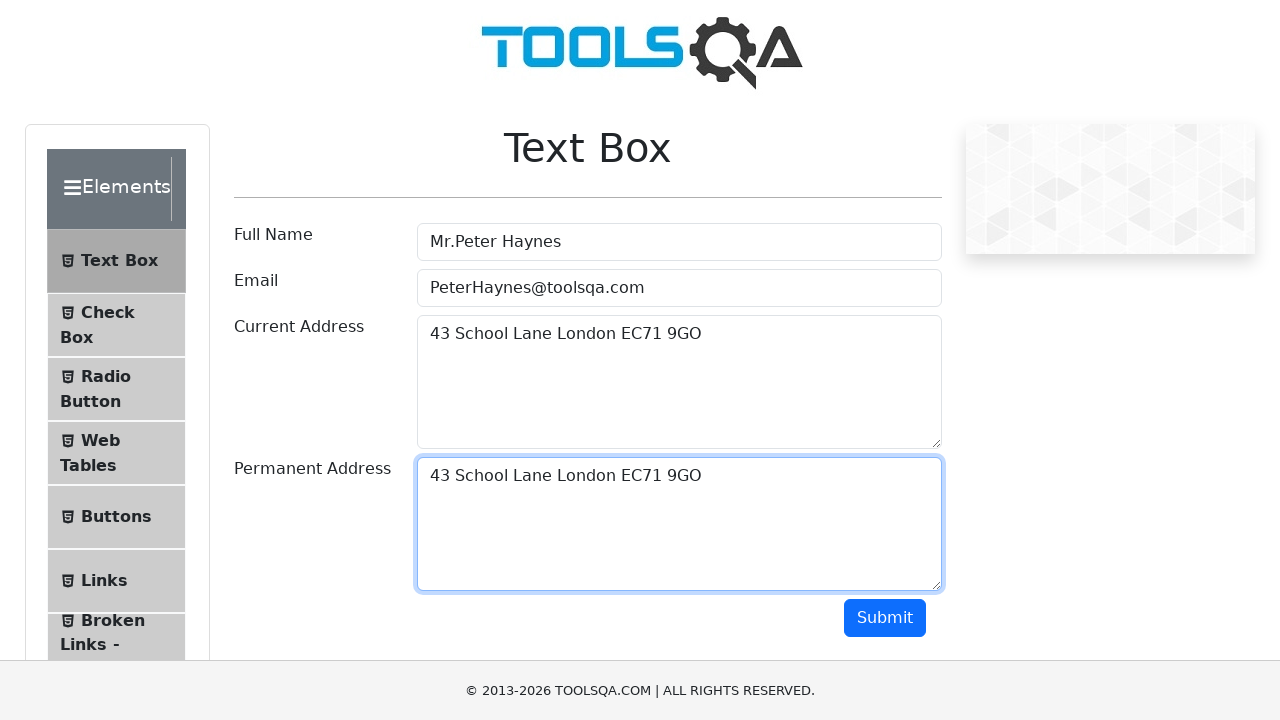